Tests dropdown handling functionality by selecting options from a currency dropdown using different selection methods (by index, visible text, and value), then selects origin and destination cities from flight booking dropdowns.

Starting URL: https://rahulshettyacademy.com/dropdownsPractise/

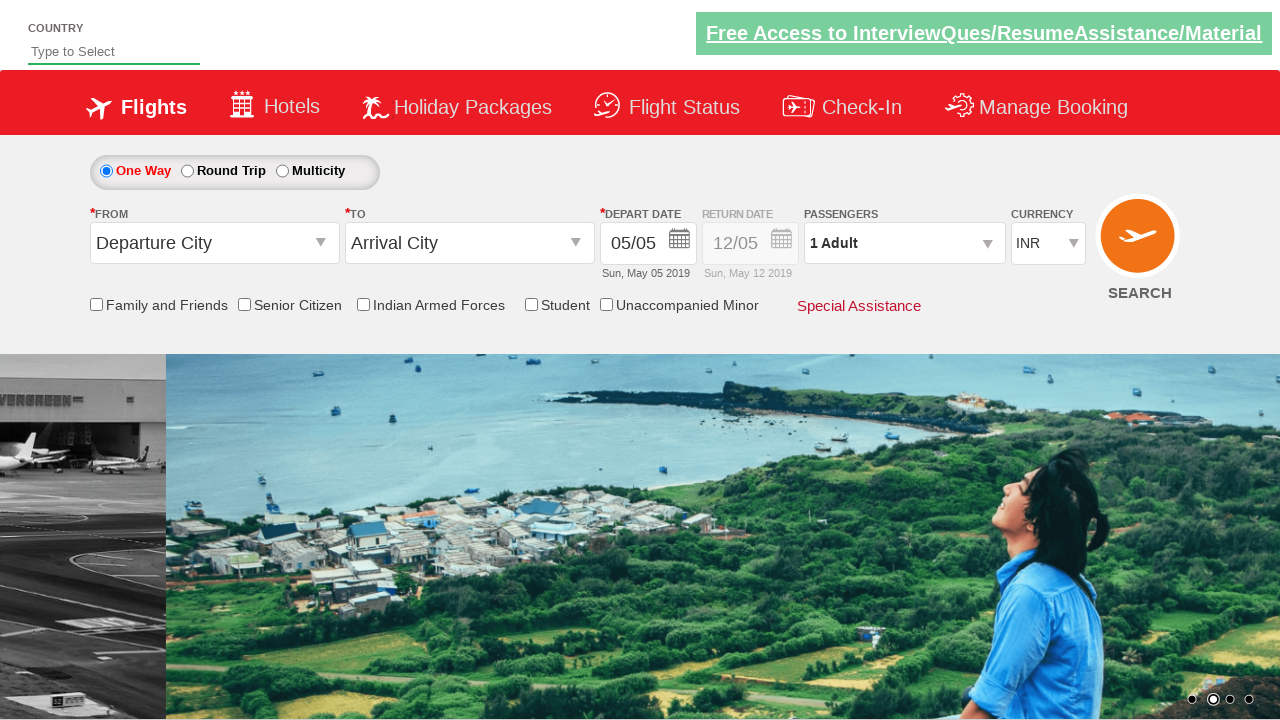

Selected currency dropdown option at index 3 on #ctl00_mainContent_DropDownListCurrency
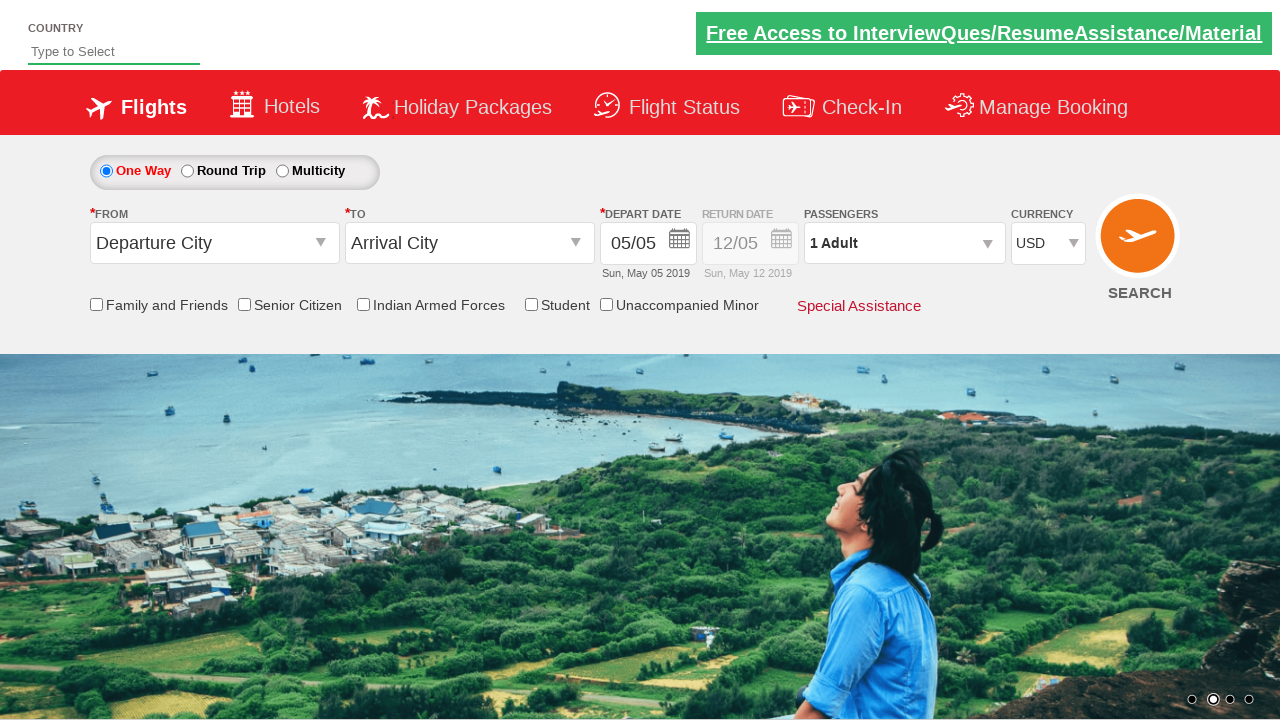

Selected AED currency by visible text on #ctl00_mainContent_DropDownListCurrency
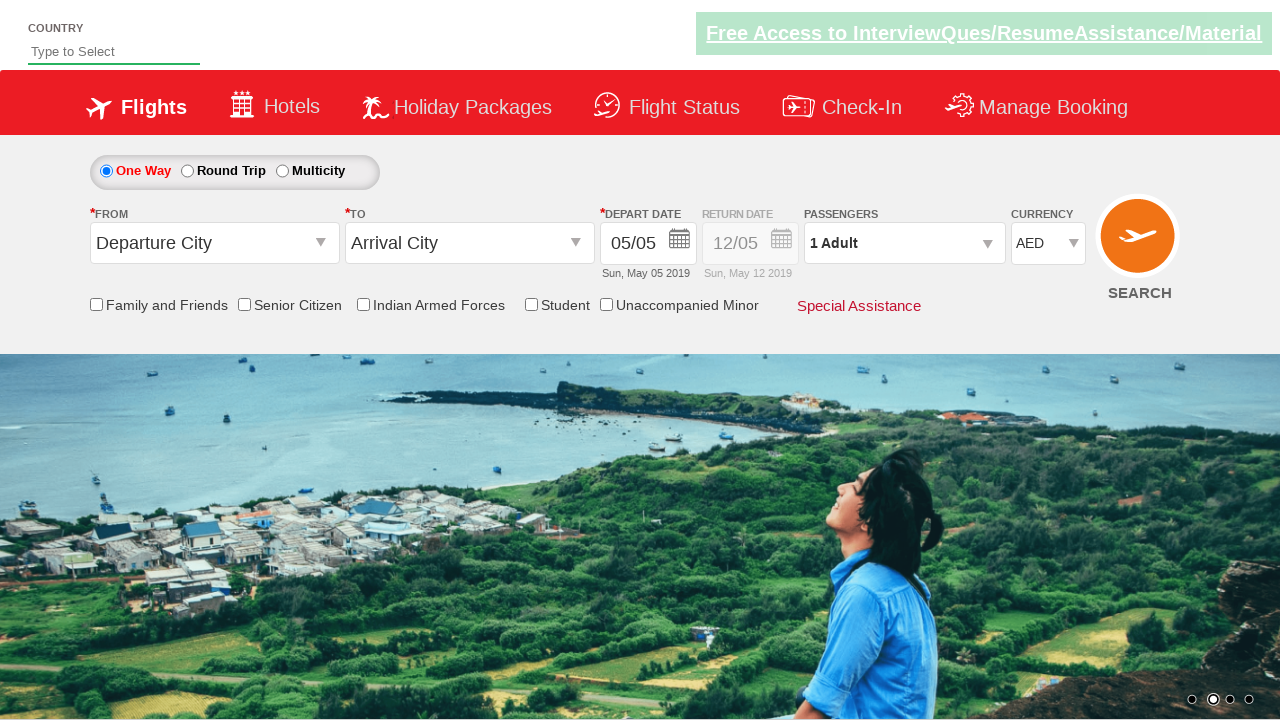

Selected USD currency by value on #ctl00_mainContent_DropDownListCurrency
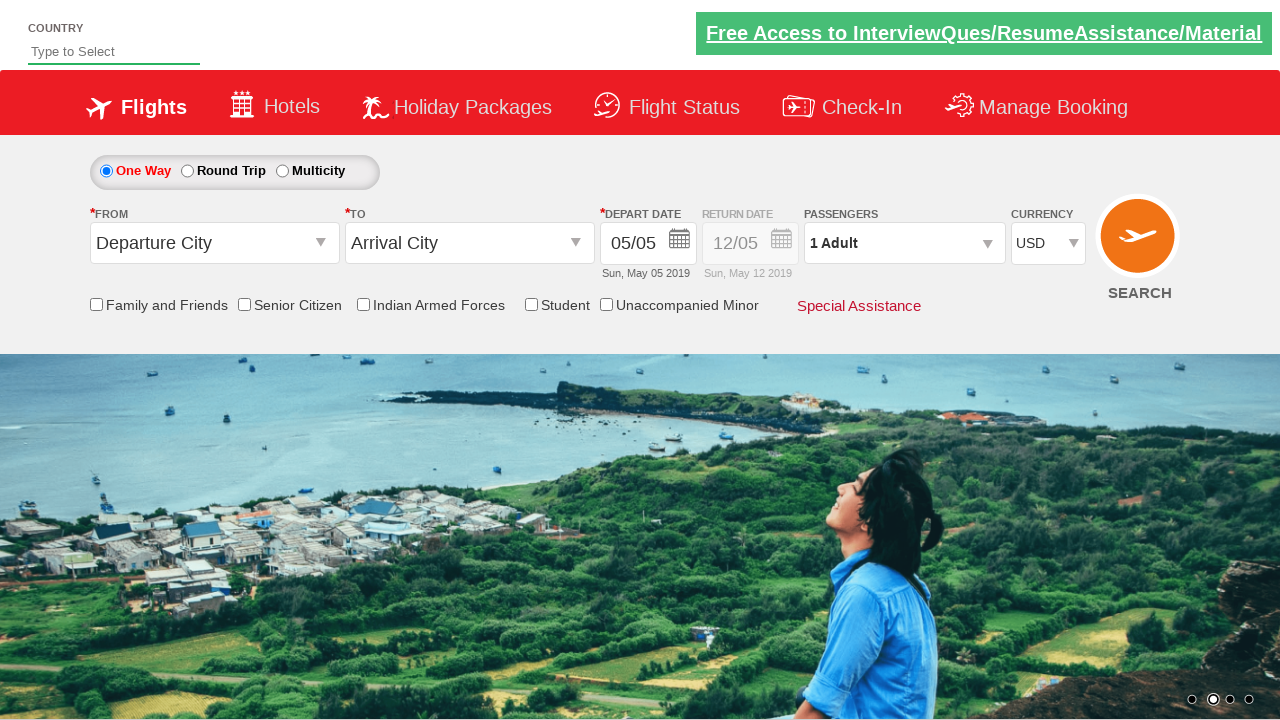

Clicked on origin station dropdown at (214, 243) on #ctl00_mainContent_ddl_originStation1_CTXT
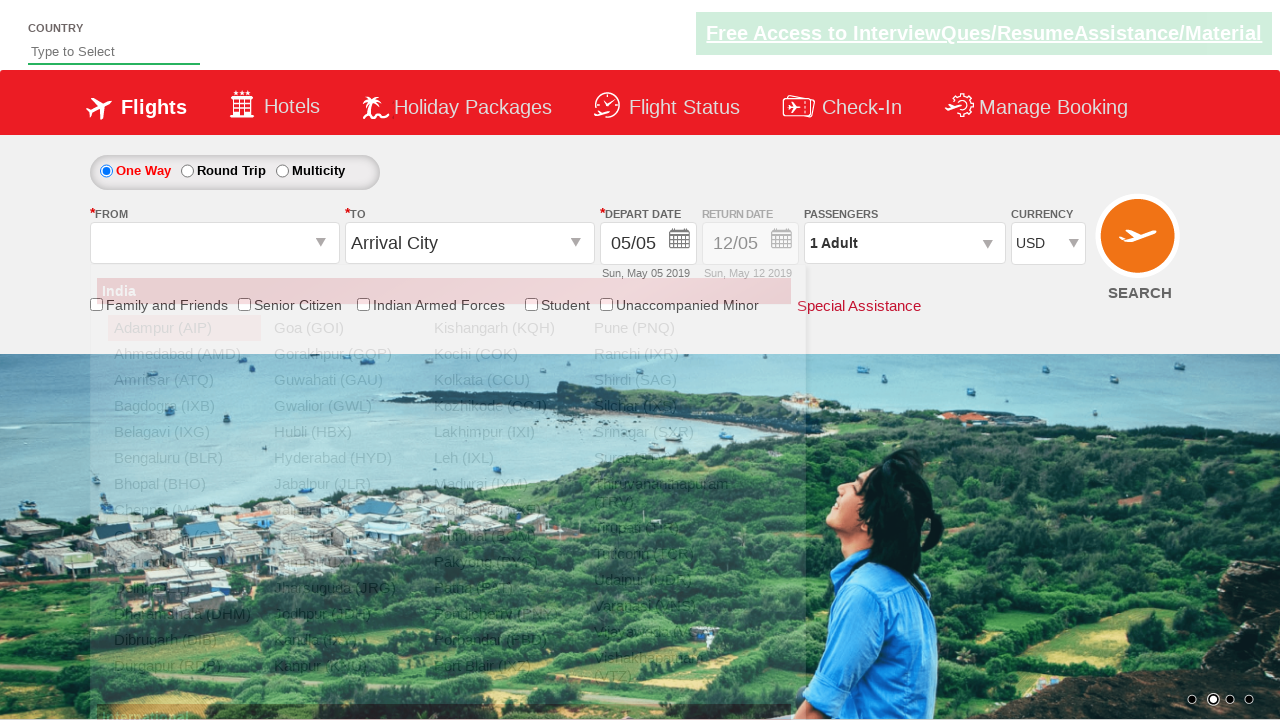

Selected Chennai (MAA) as origin city at (184, 510) on a:has-text('Chennai (MAA)')
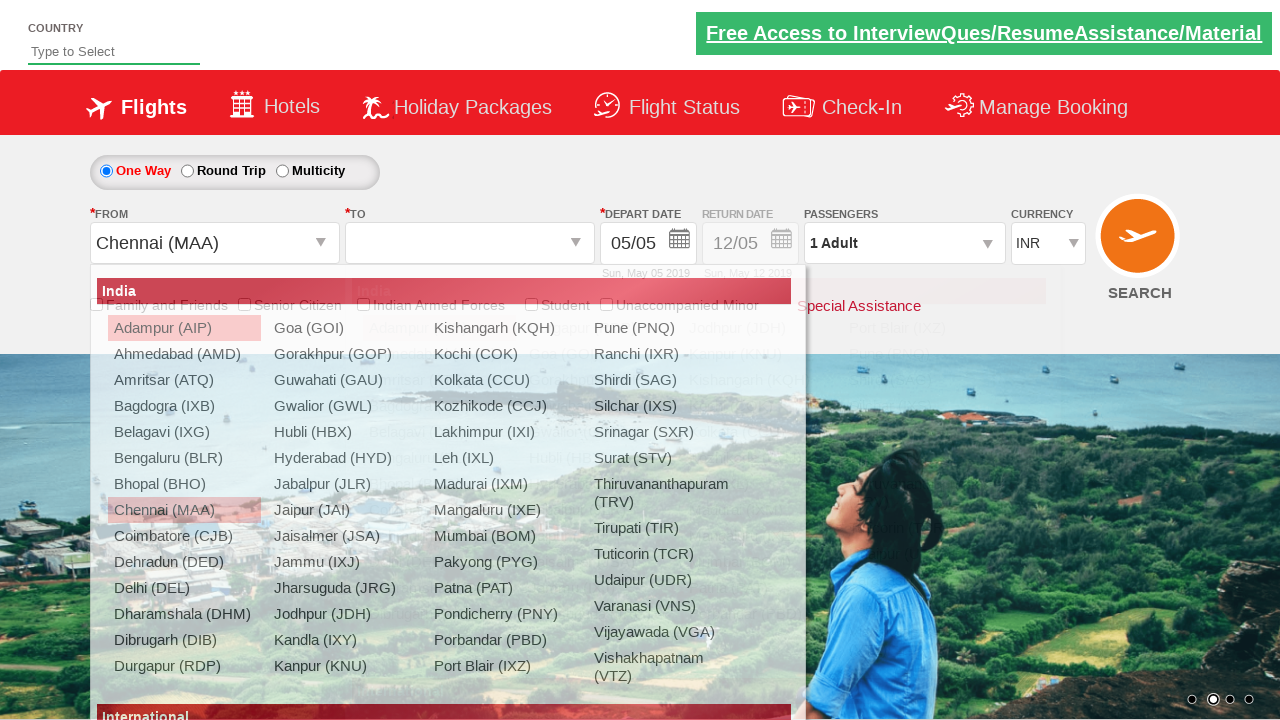

Waited 2 seconds for UI to update after origin selection
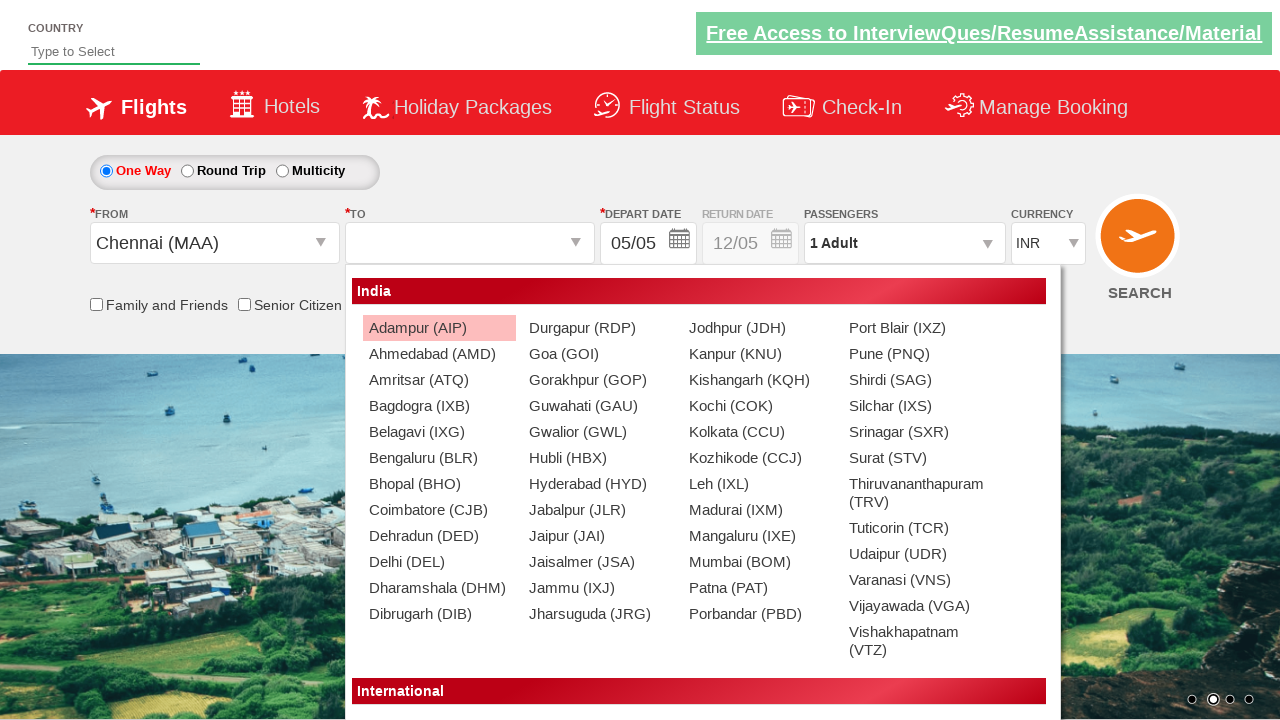

Clicked on destination station dropdown at (470, 243) on #ctl00_mainContent_ddl_destinationStation1_CTXT
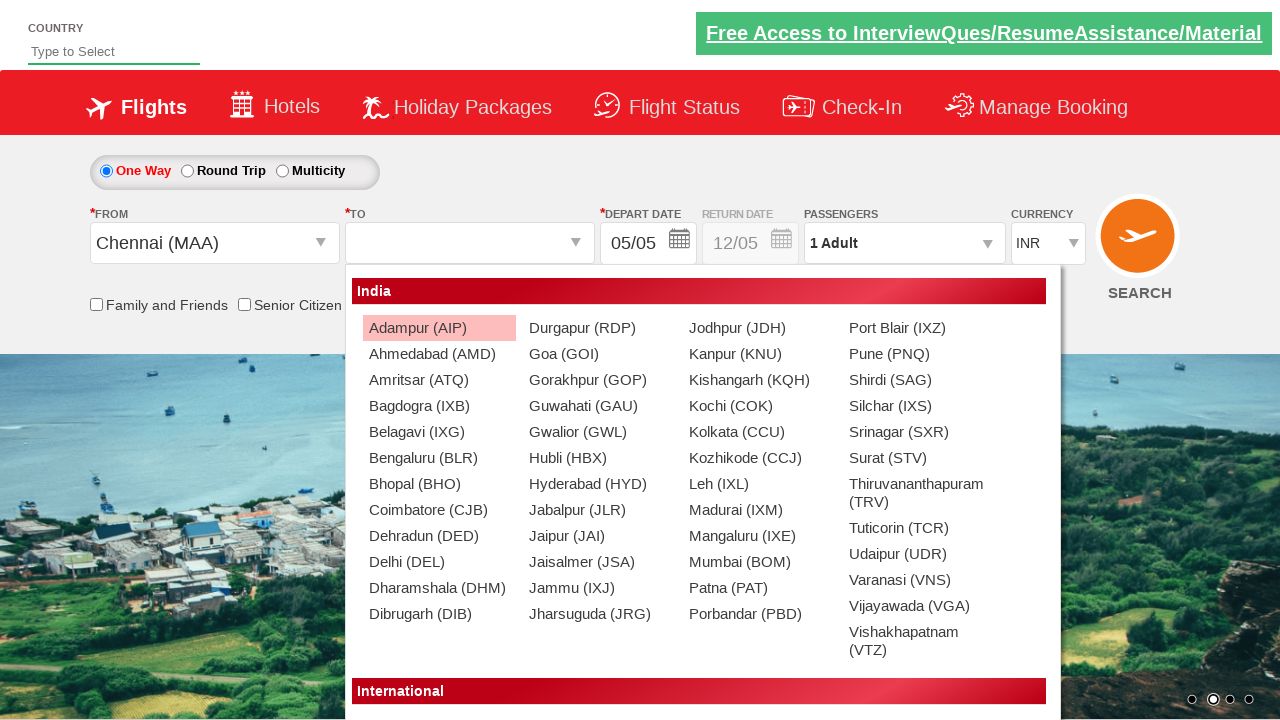

Selected Mumbai as destination city at (759, 562) on xpath=//div[@id='glsctl00_mainContent_ddl_destinationStation1_CTNR']//a[contains
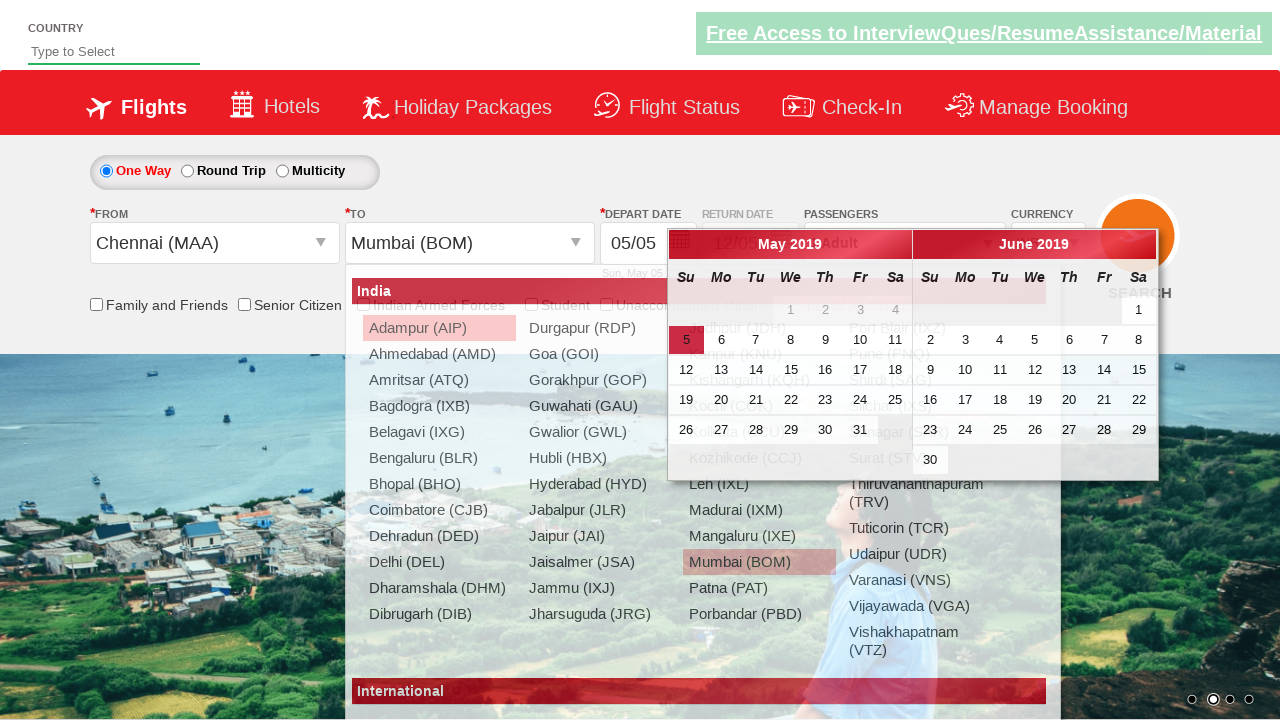

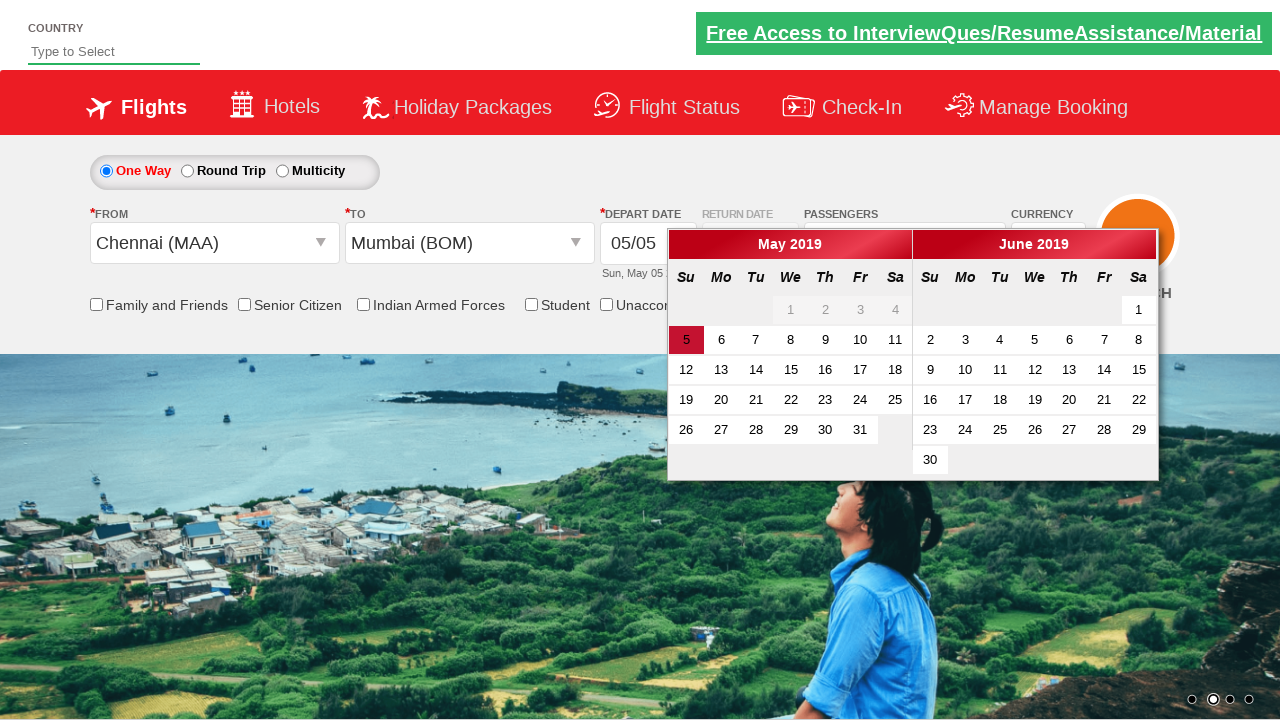